Tests JavaScript execution capabilities by manipulating page content through JavascriptExecutor to change heading text

Starting URL: https://eviltester.github.io/synchole/collapseable.html

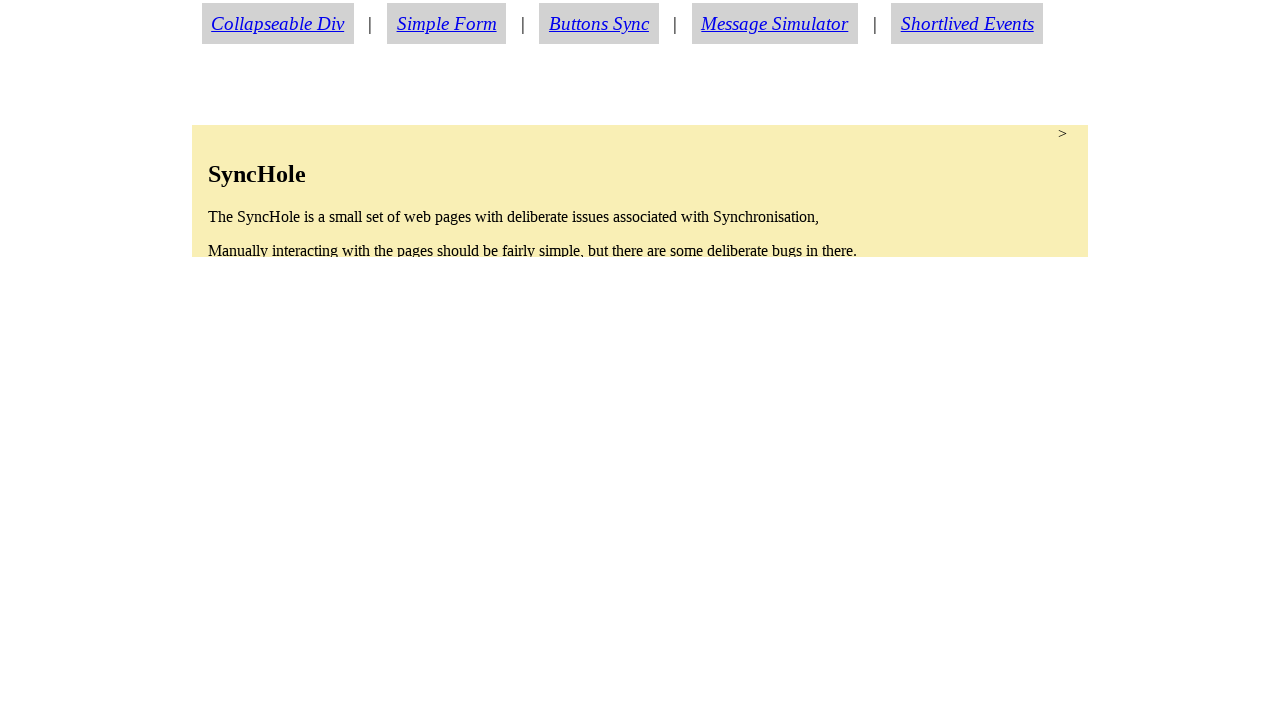

Located the h2 heading element in section.synchole
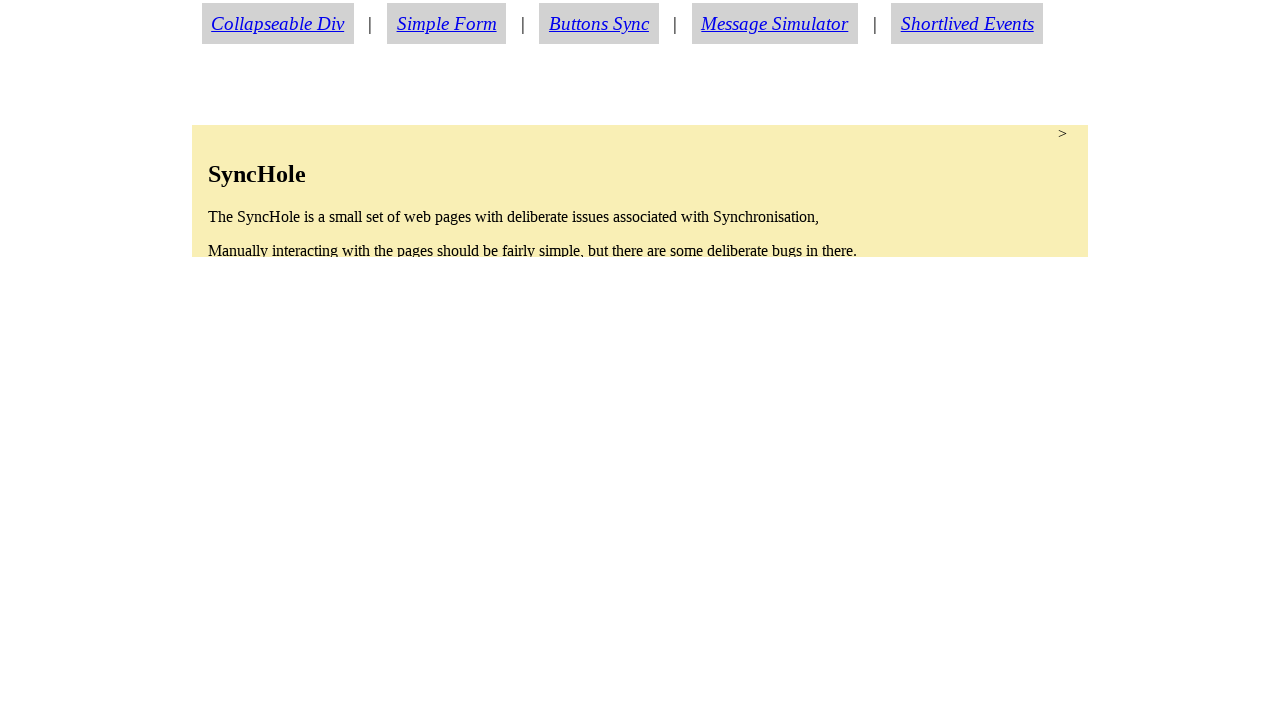

Executed JavaScript to change heading text after 5-second delay
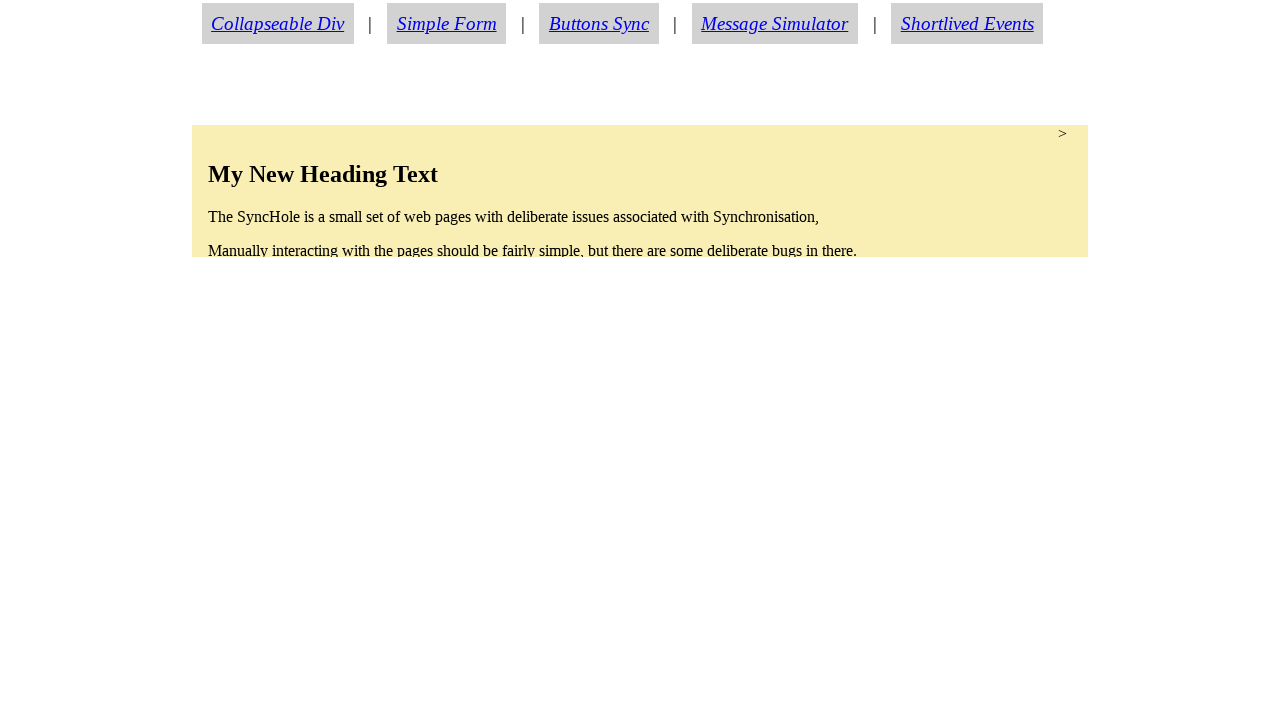

Verified heading text was successfully changed to 'My New Heading Text'
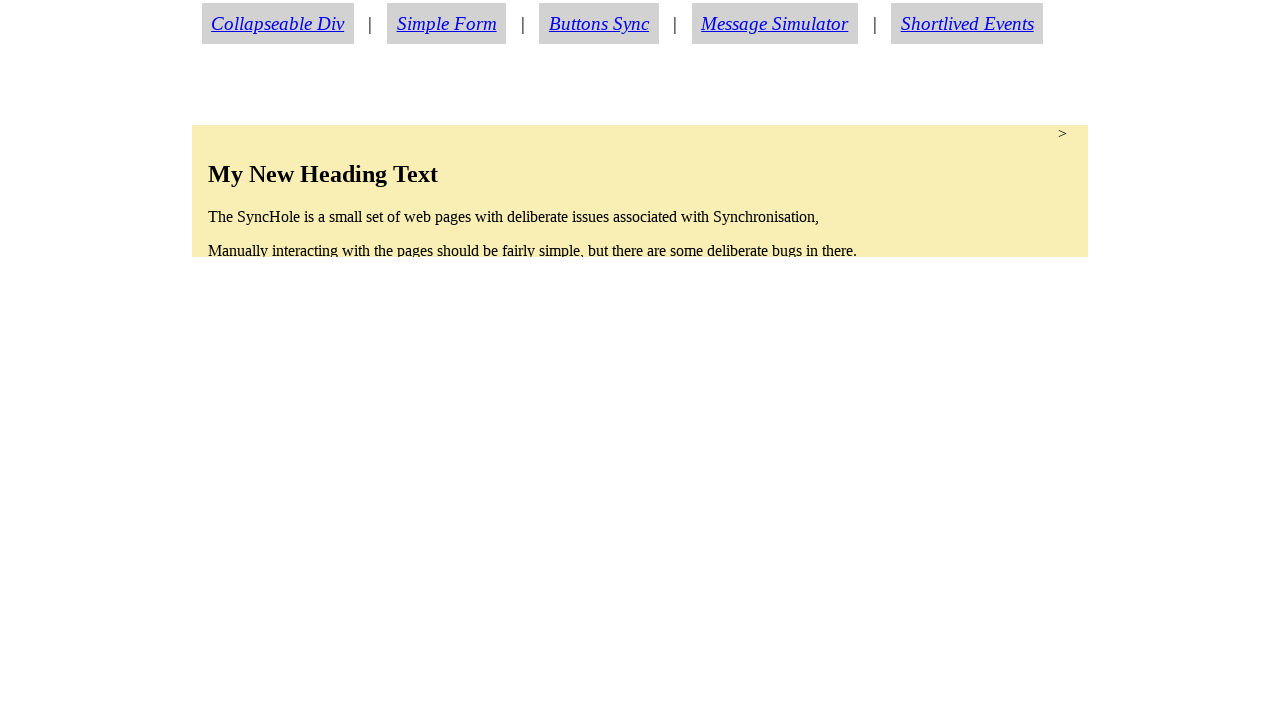

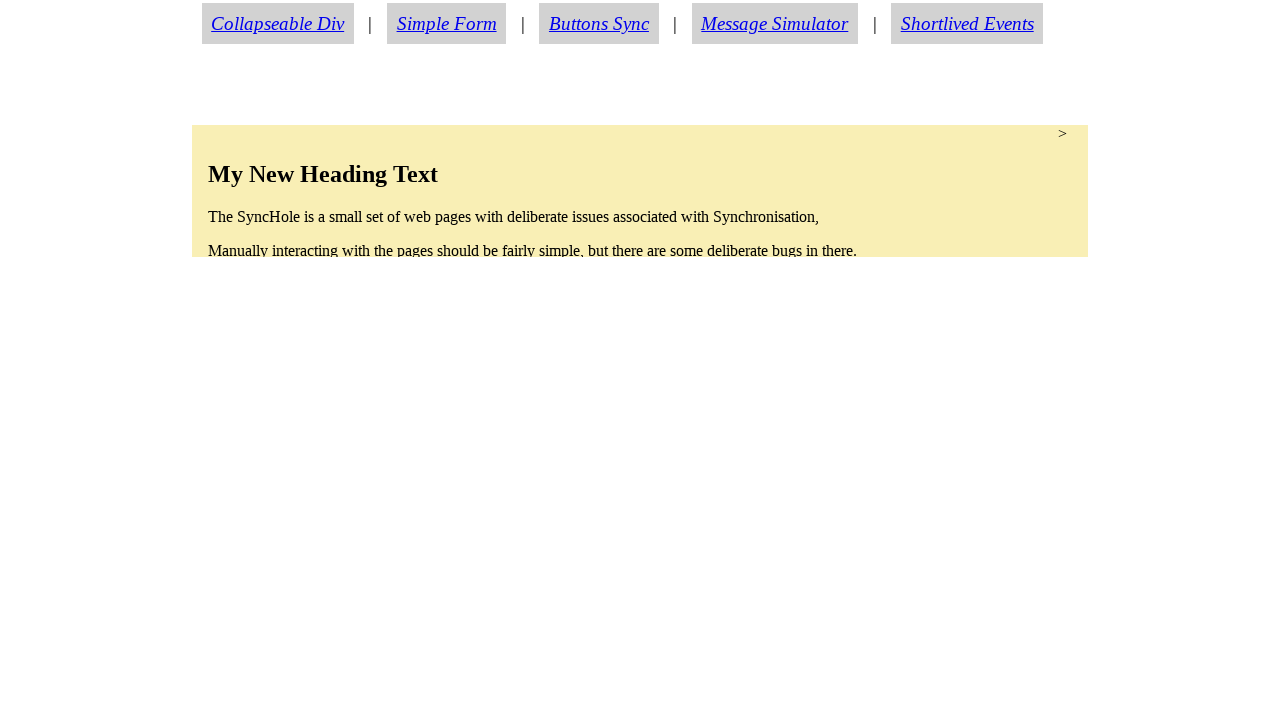